Tests an e-commerce practice site by searching for products containing "ca", verifying 4 results appear, adding the third item to cart, and then adding "Cashews" to cart by finding it by name.

Starting URL: https://rahulshettyacademy.com/seleniumPractise/#/

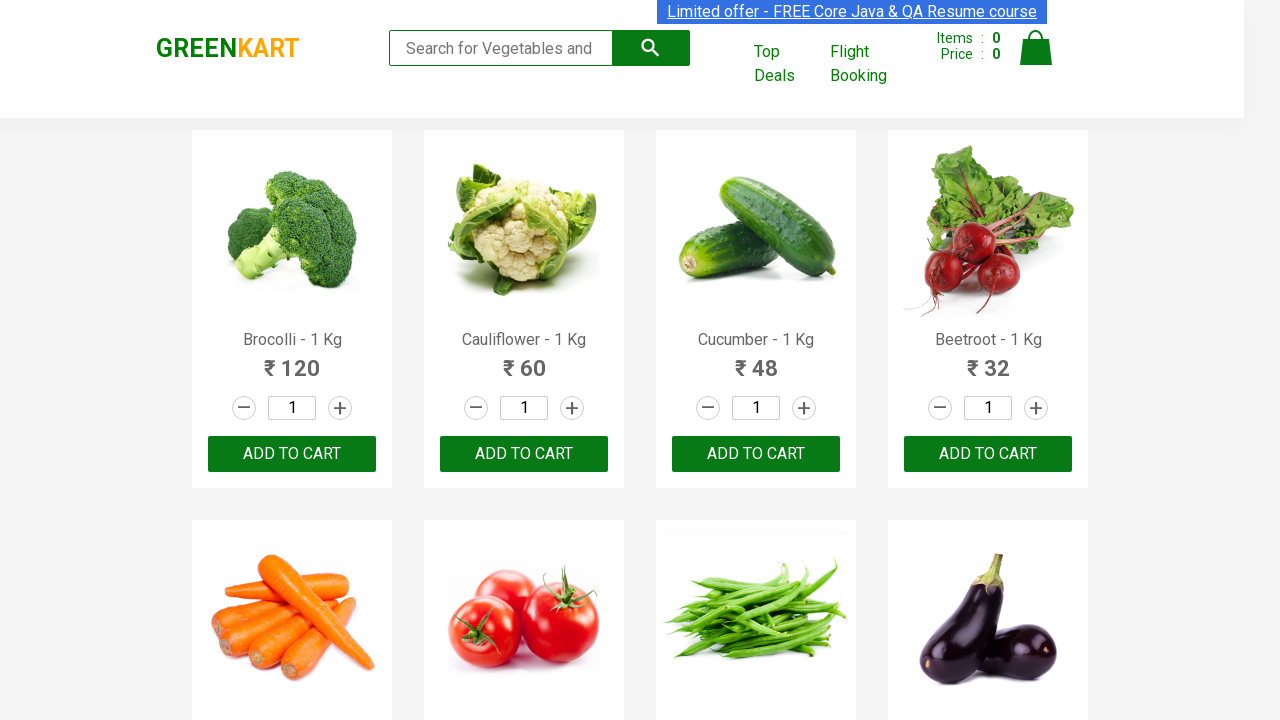

Typed 'ca' in the search box on .search-keyword
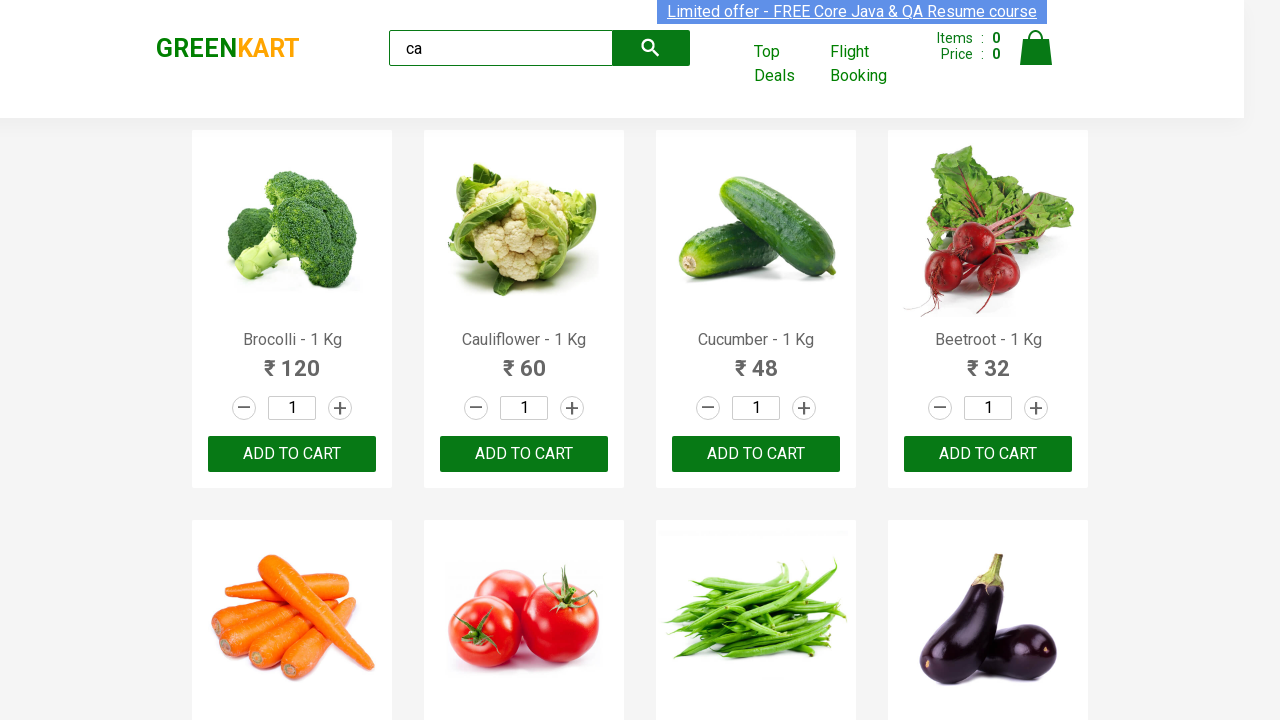

Waited for search results to load
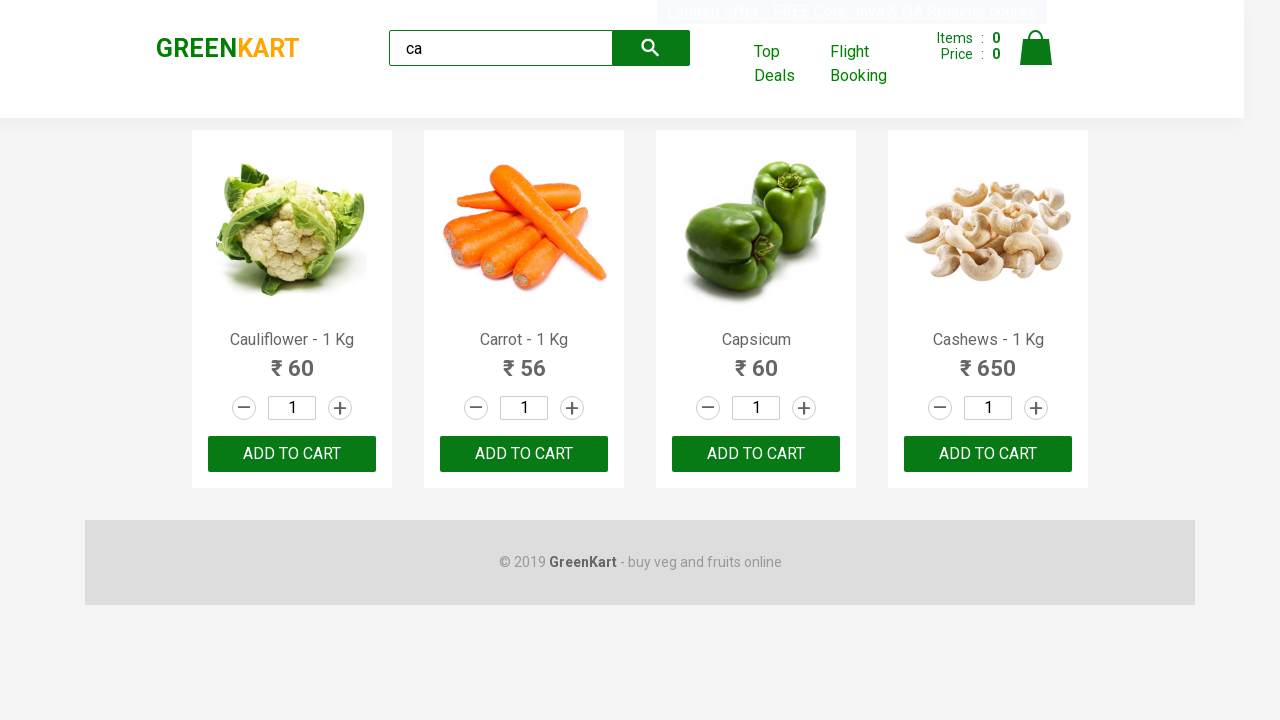

Waited for visible products to appear
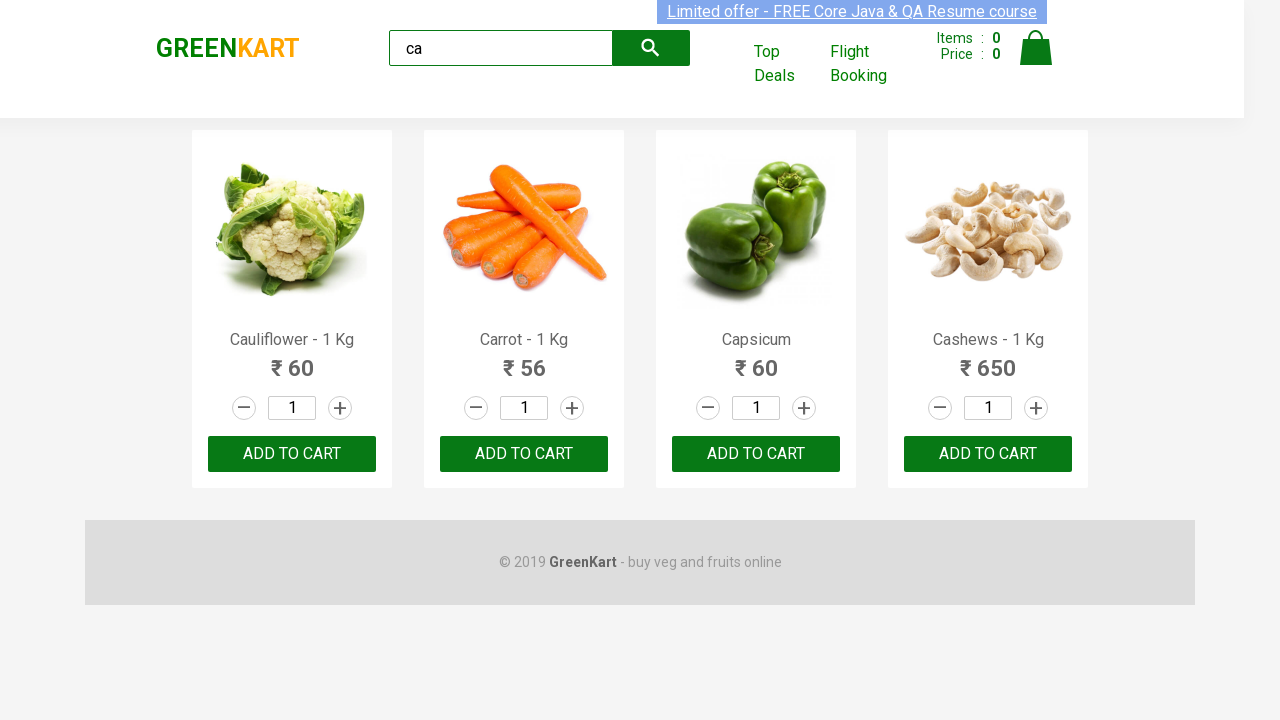

Verified 4 products are displayed in search results
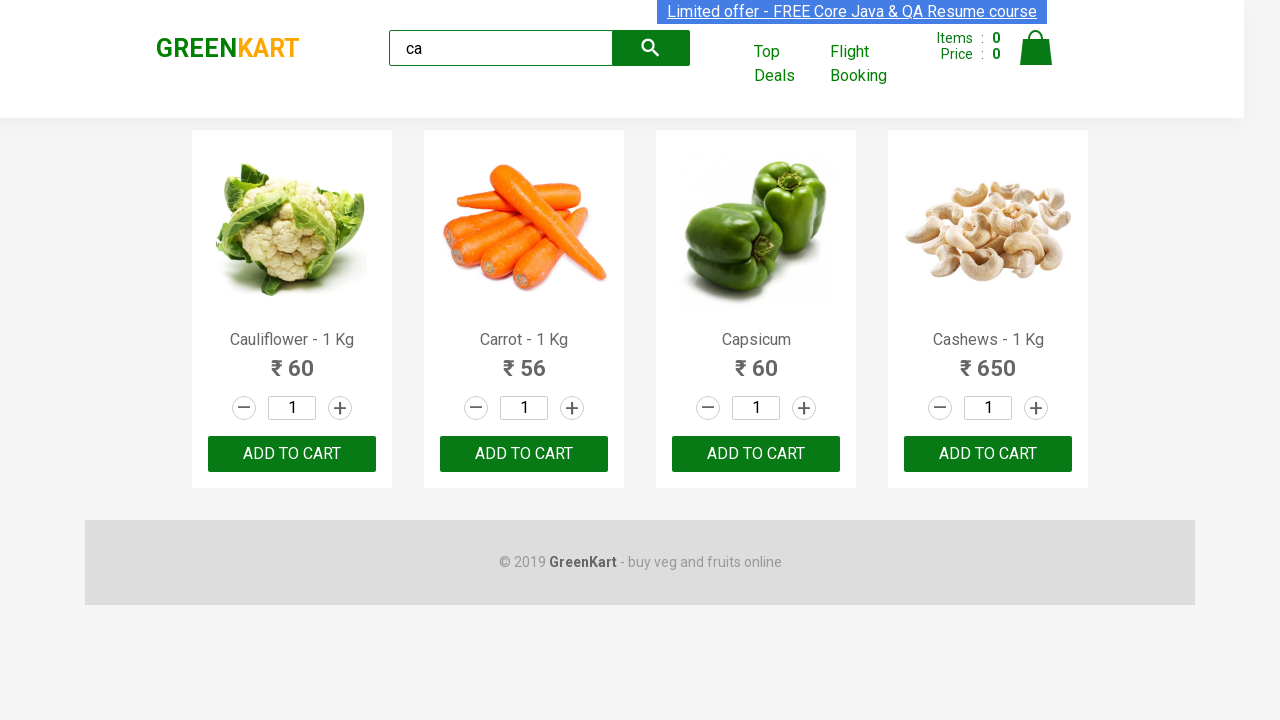

Clicked 'ADD TO CART' button on the third product at (756, 454) on .products .product >> nth=2 >> text=ADD TO CART
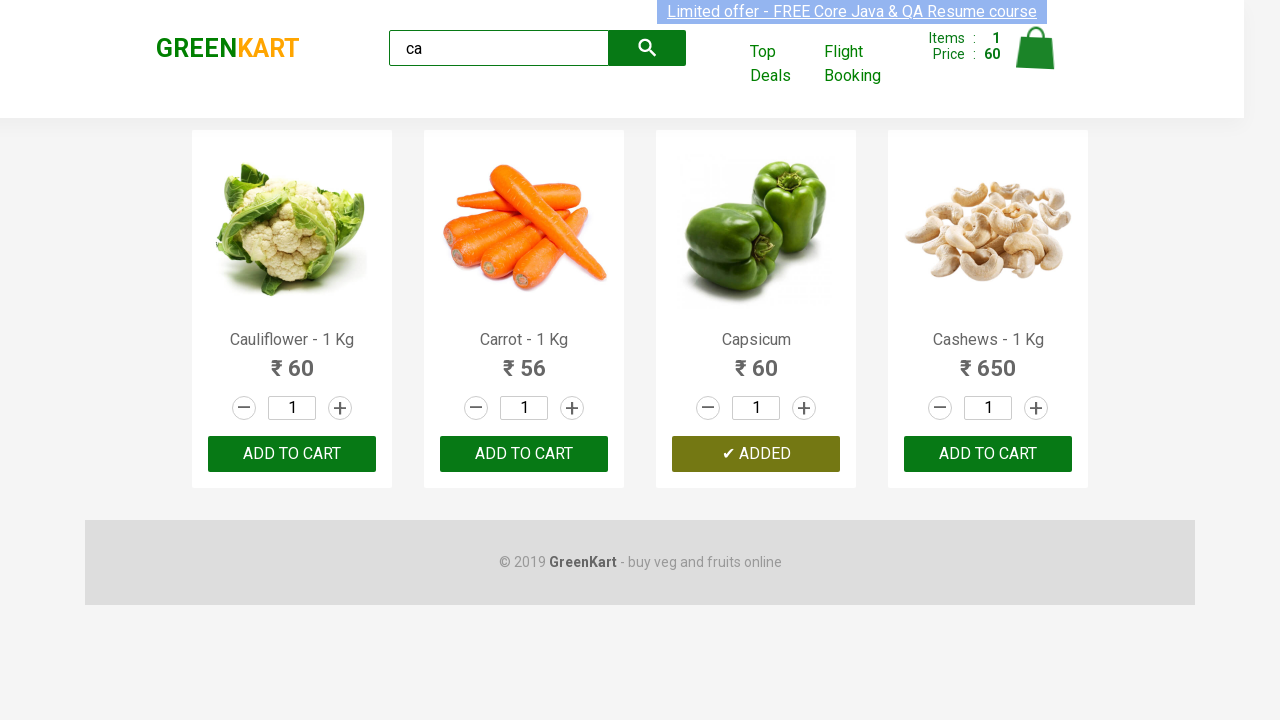

Found and clicked 'ADD TO CART' button for Cashews product at (988, 454) on .products .product >> nth=3 >> button
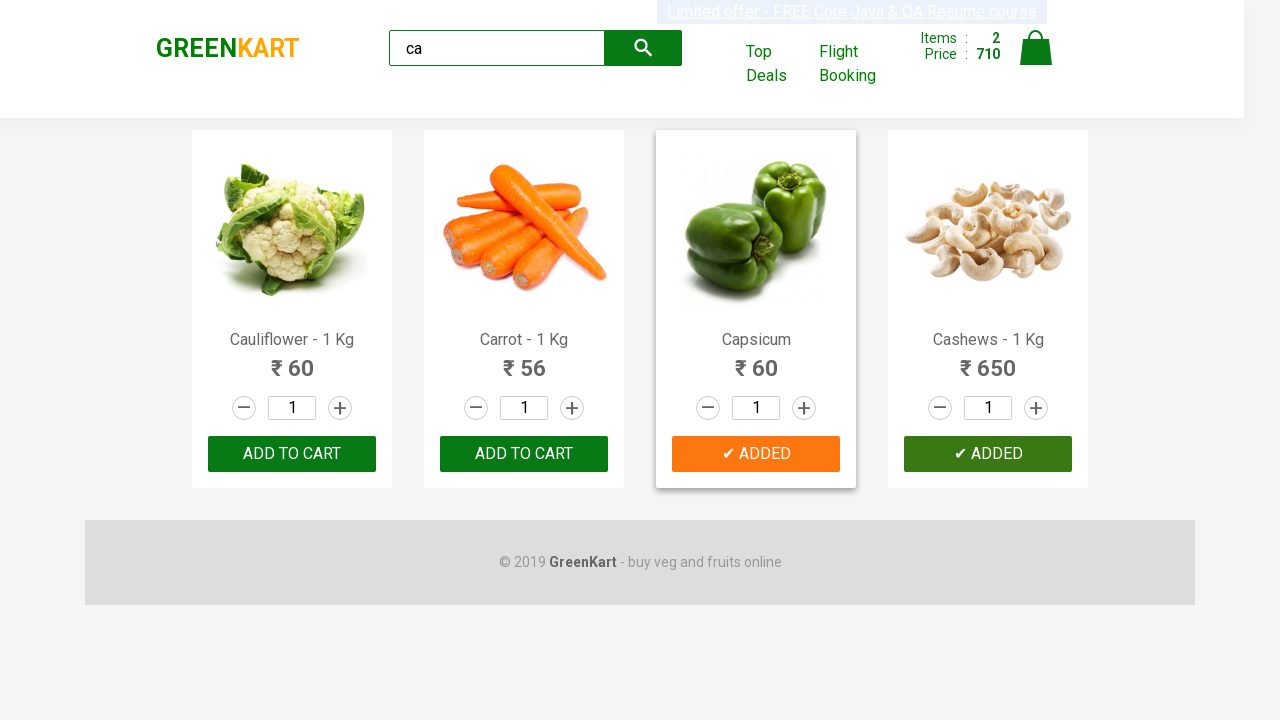

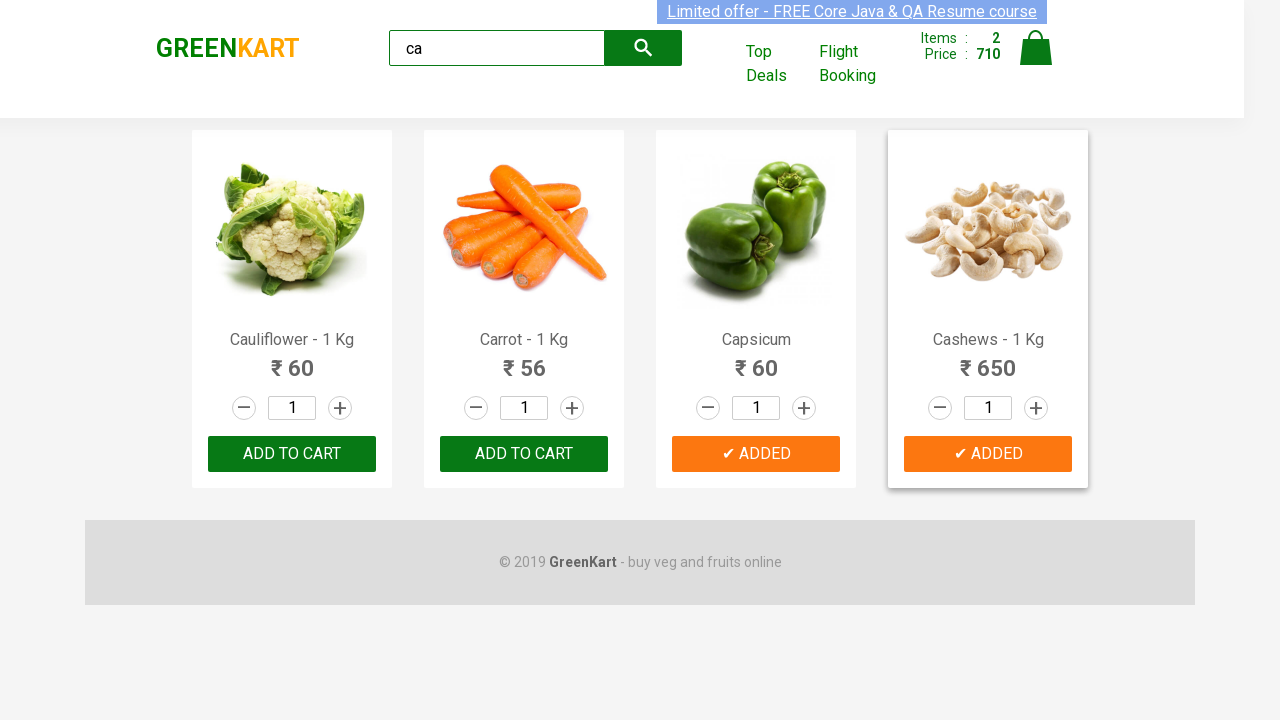